Tests that clicking Clear completed removes all completed items

Starting URL: https://demo.playwright.dev/todomvc

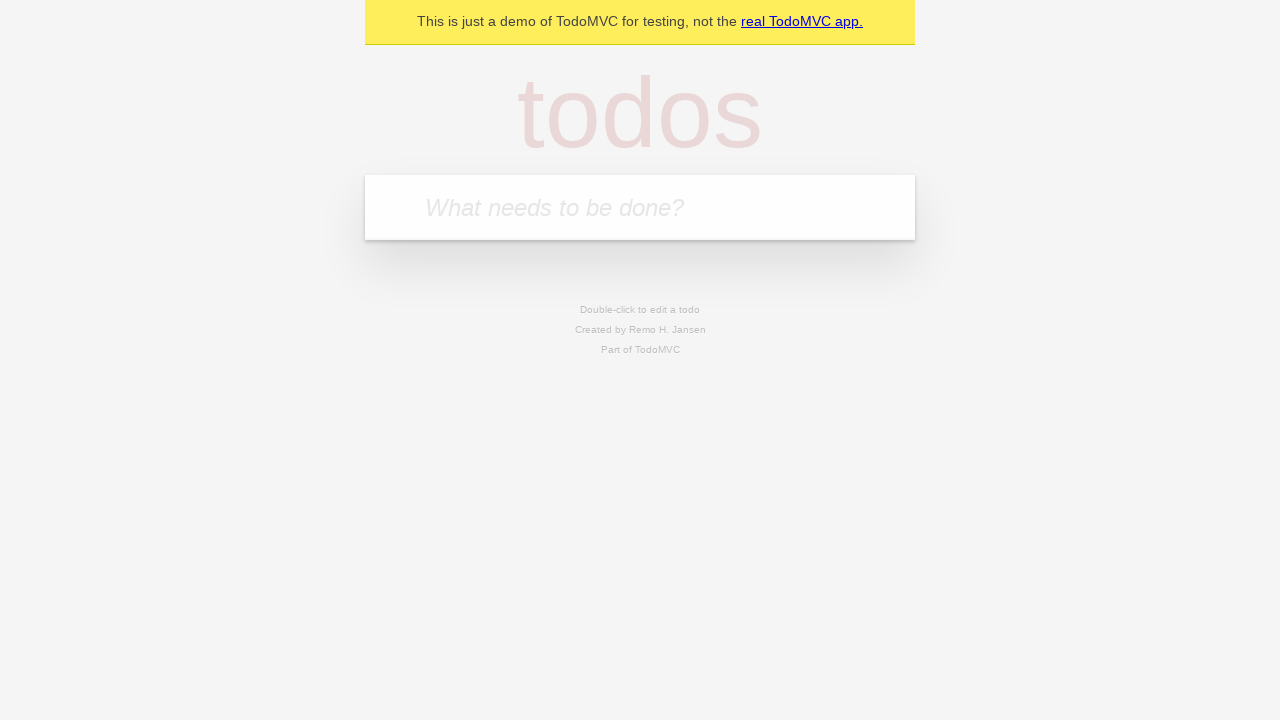

Filled todo input with 'buy some cheese' on internal:attr=[placeholder="What needs to be done?"i]
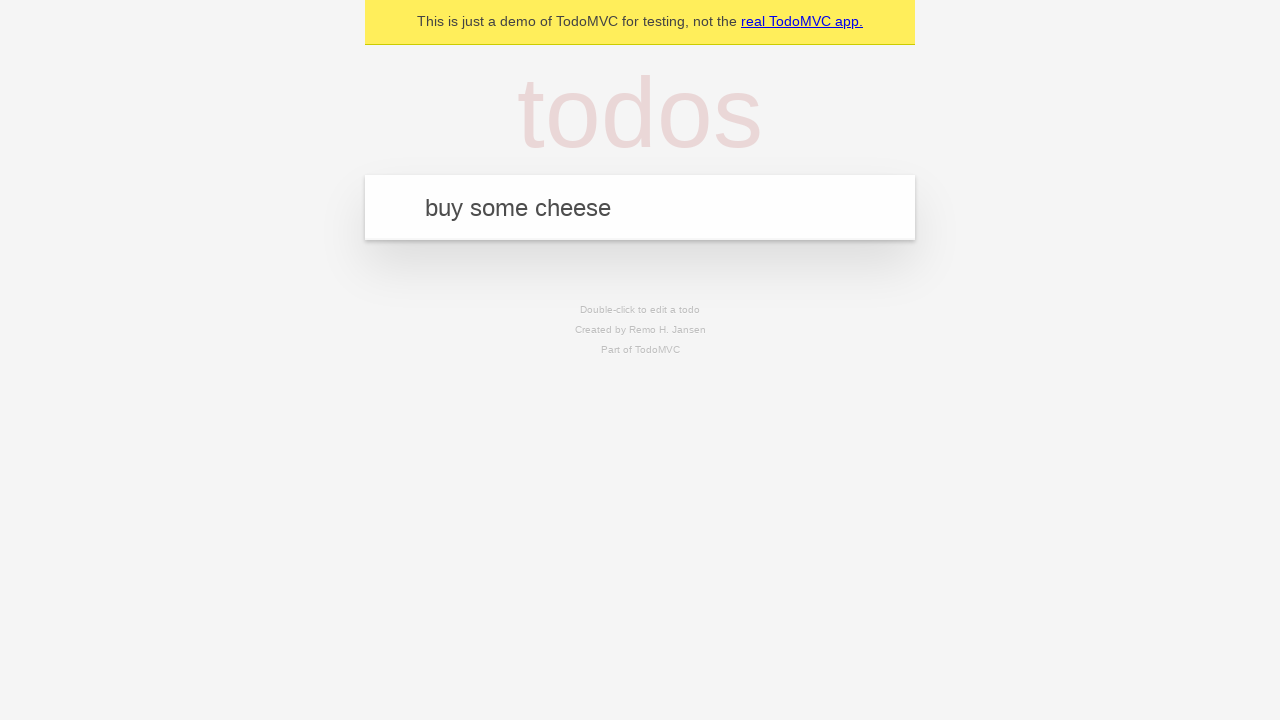

Pressed Enter to add todo 'buy some cheese' on internal:attr=[placeholder="What needs to be done?"i]
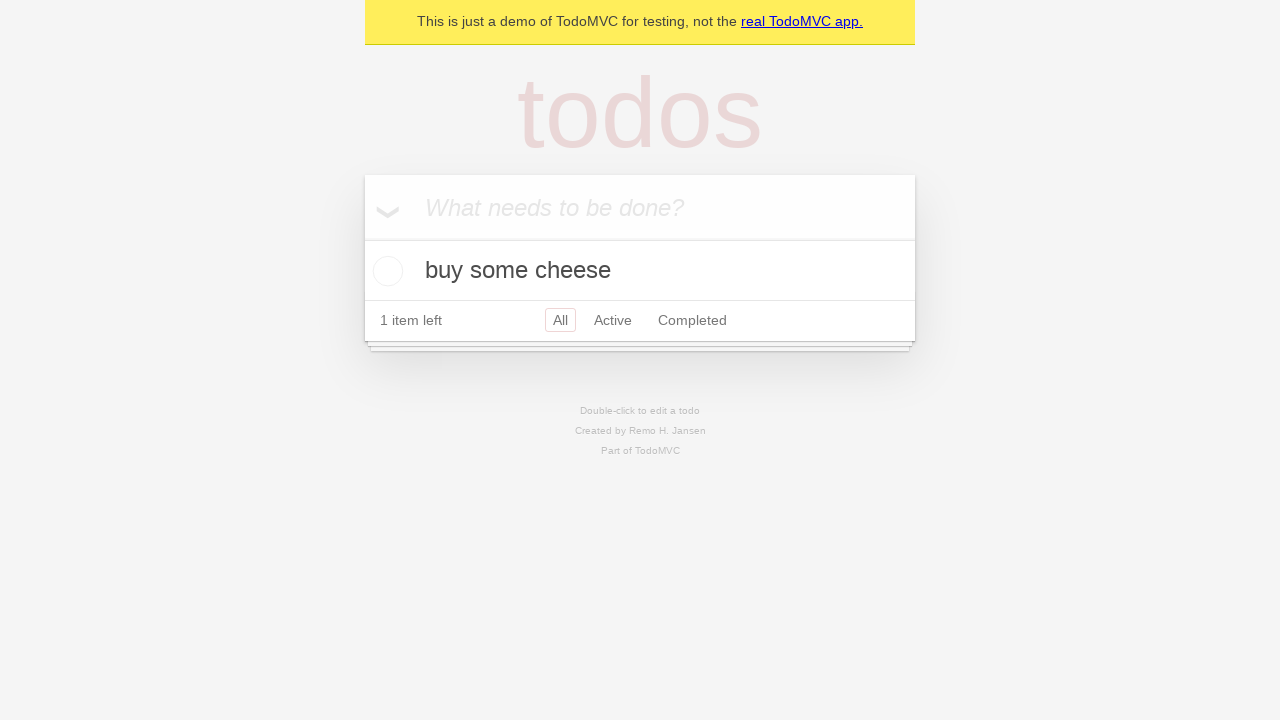

Filled todo input with 'feed the cat' on internal:attr=[placeholder="What needs to be done?"i]
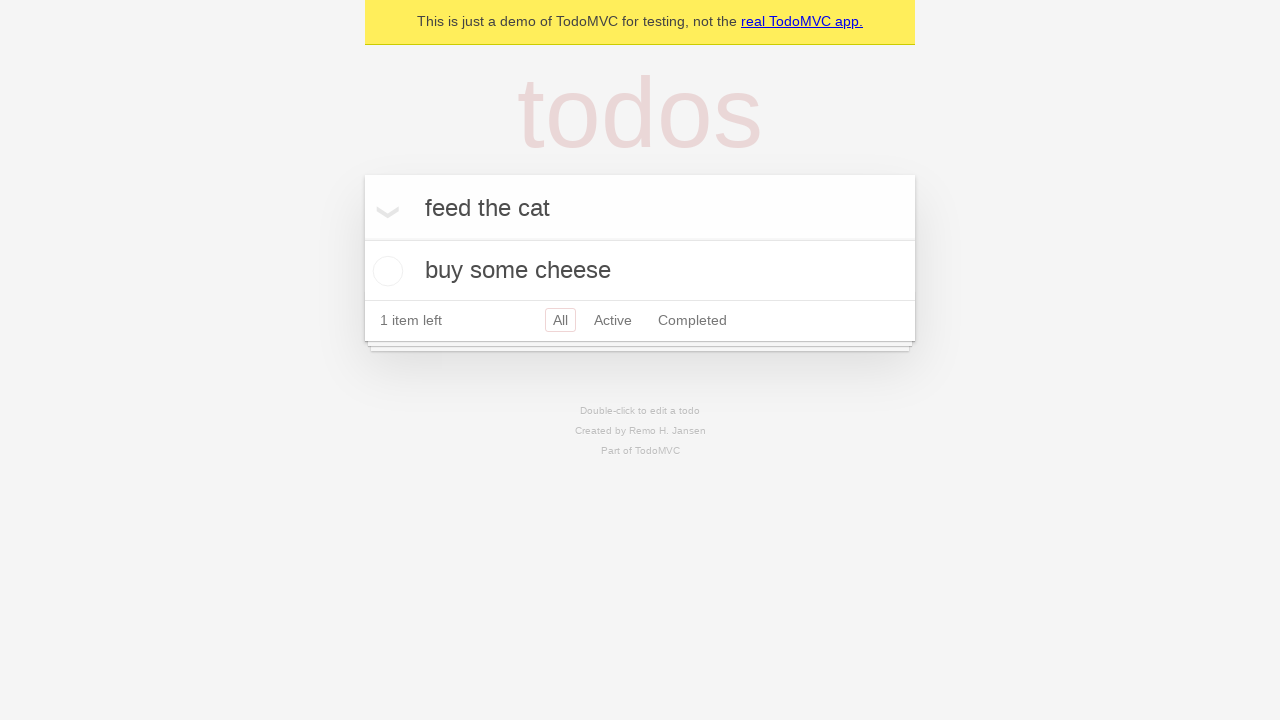

Pressed Enter to add todo 'feed the cat' on internal:attr=[placeholder="What needs to be done?"i]
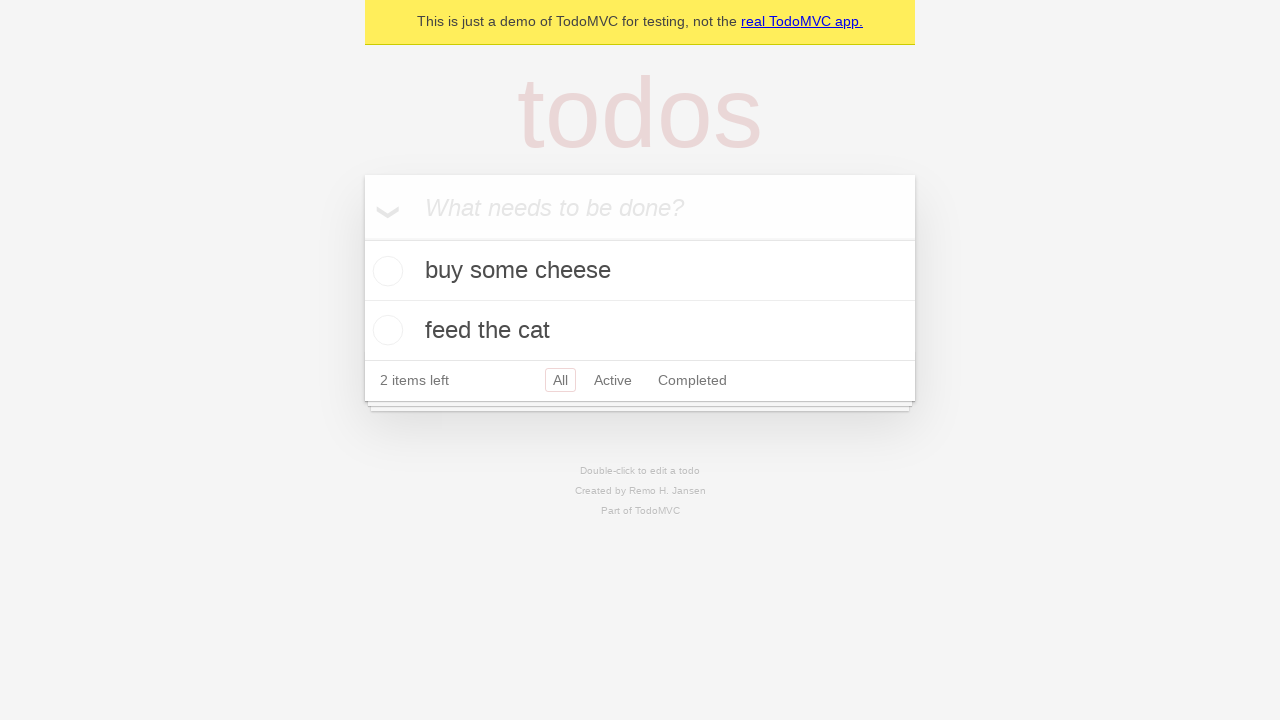

Filled todo input with 'book a doctors appointment' on internal:attr=[placeholder="What needs to be done?"i]
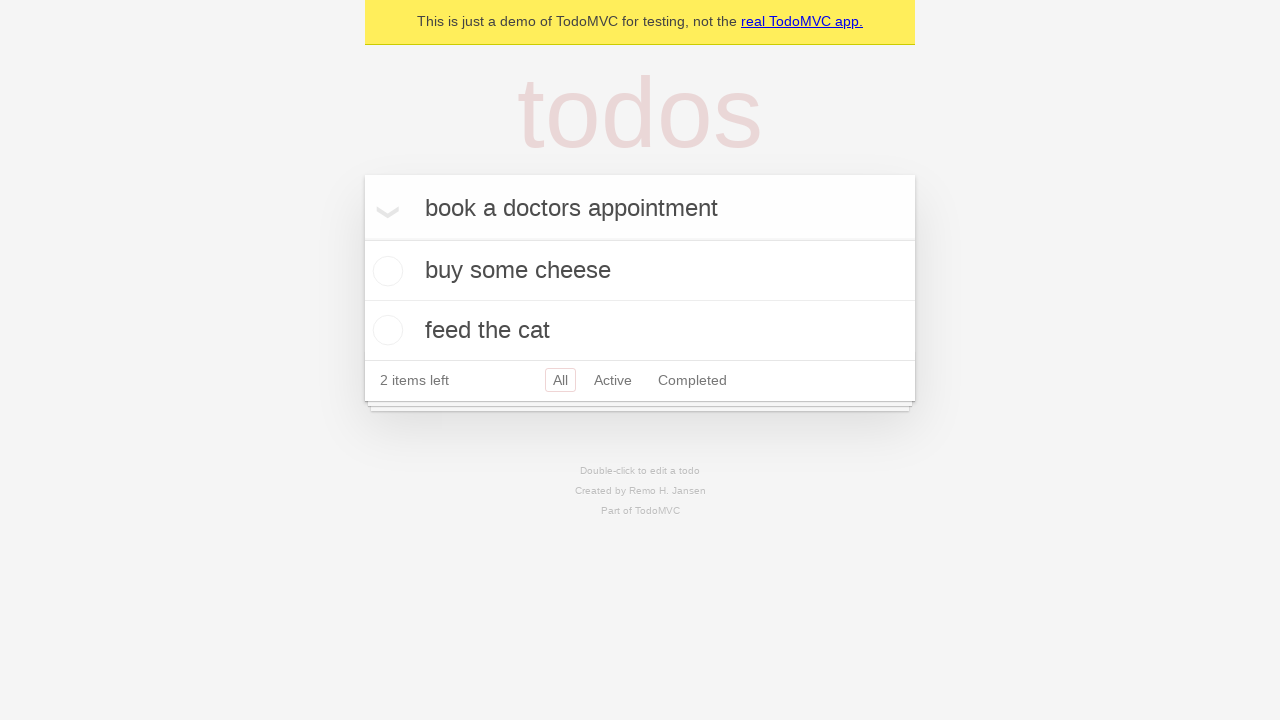

Pressed Enter to add todo 'book a doctors appointment' on internal:attr=[placeholder="What needs to be done?"i]
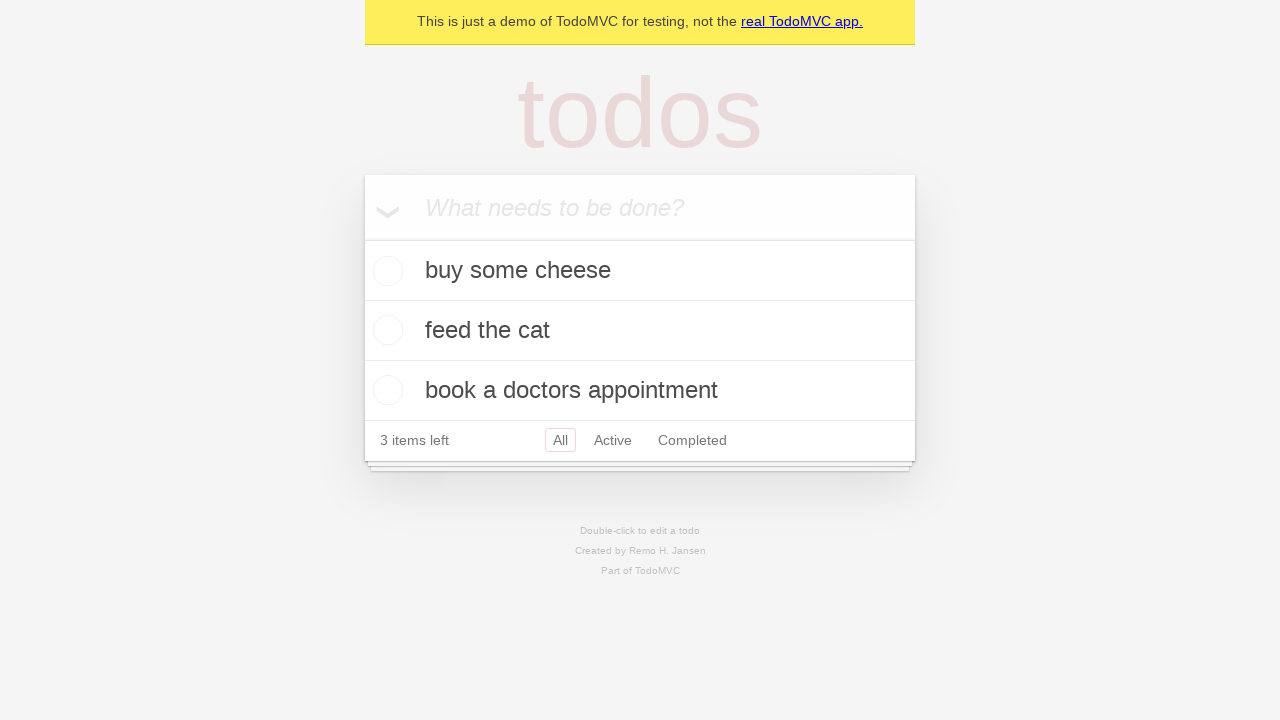

Waited for third todo item to be added
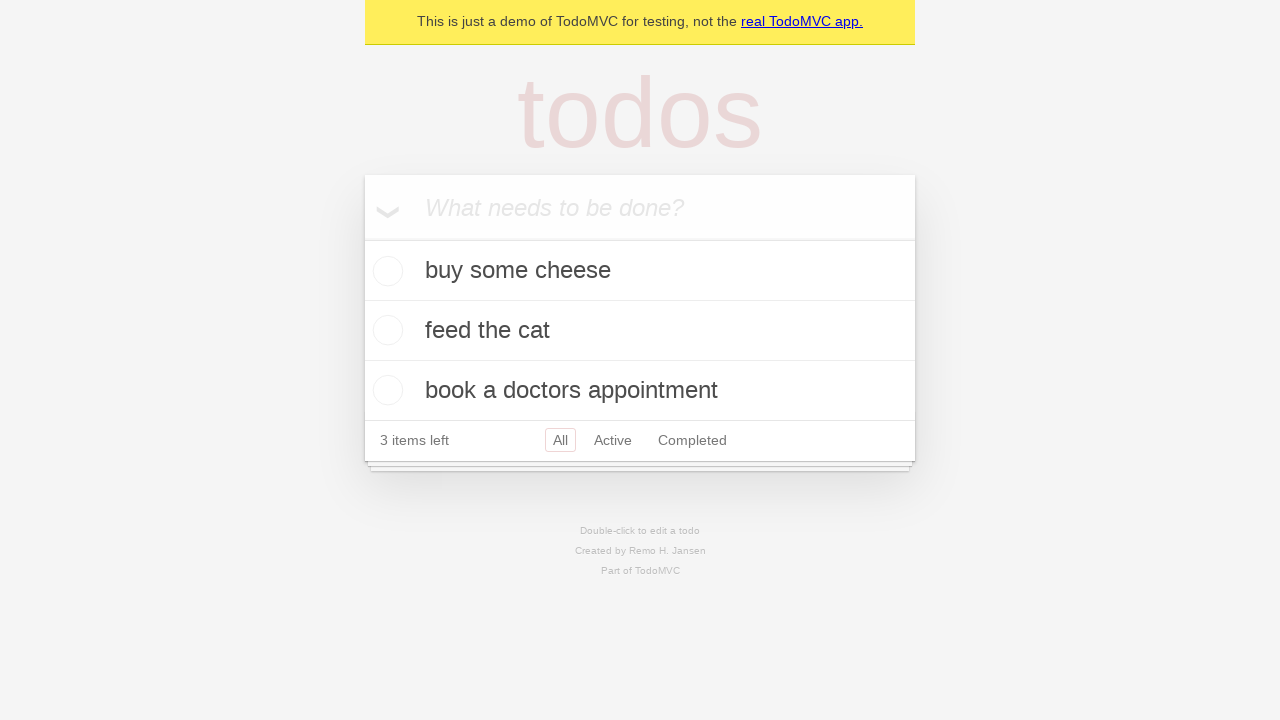

Located all todo items on the page
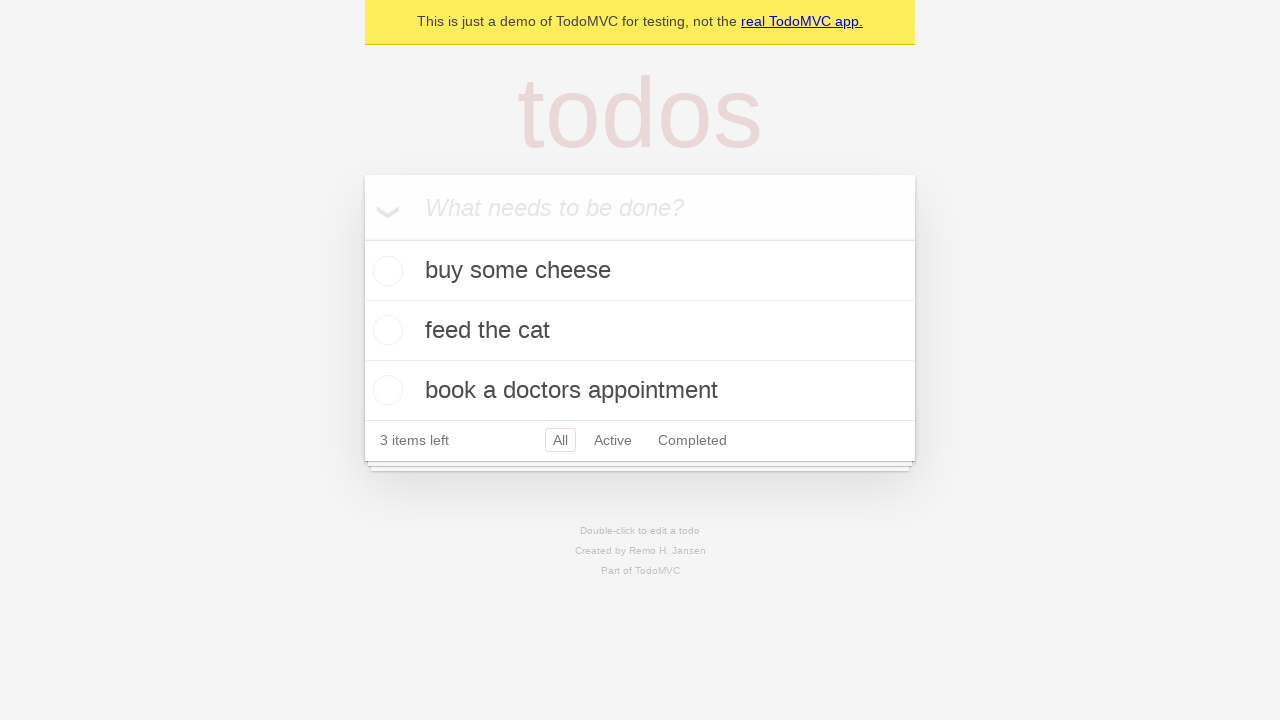

Checked the second todo item as completed at (385, 330) on internal:testid=[data-testid="todo-item"s] >> nth=1 >> internal:role=checkbox
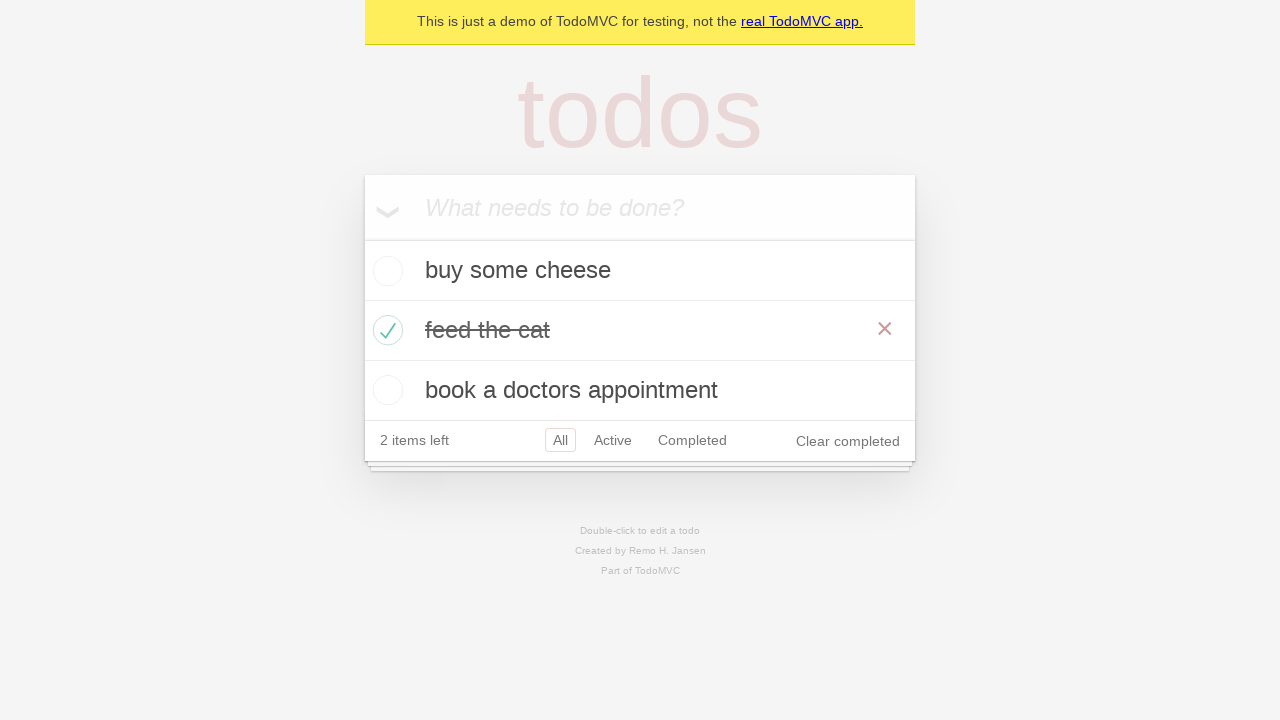

Clicked 'Clear completed' button to remove completed items at (848, 441) on internal:role=button[name="Clear completed"i]
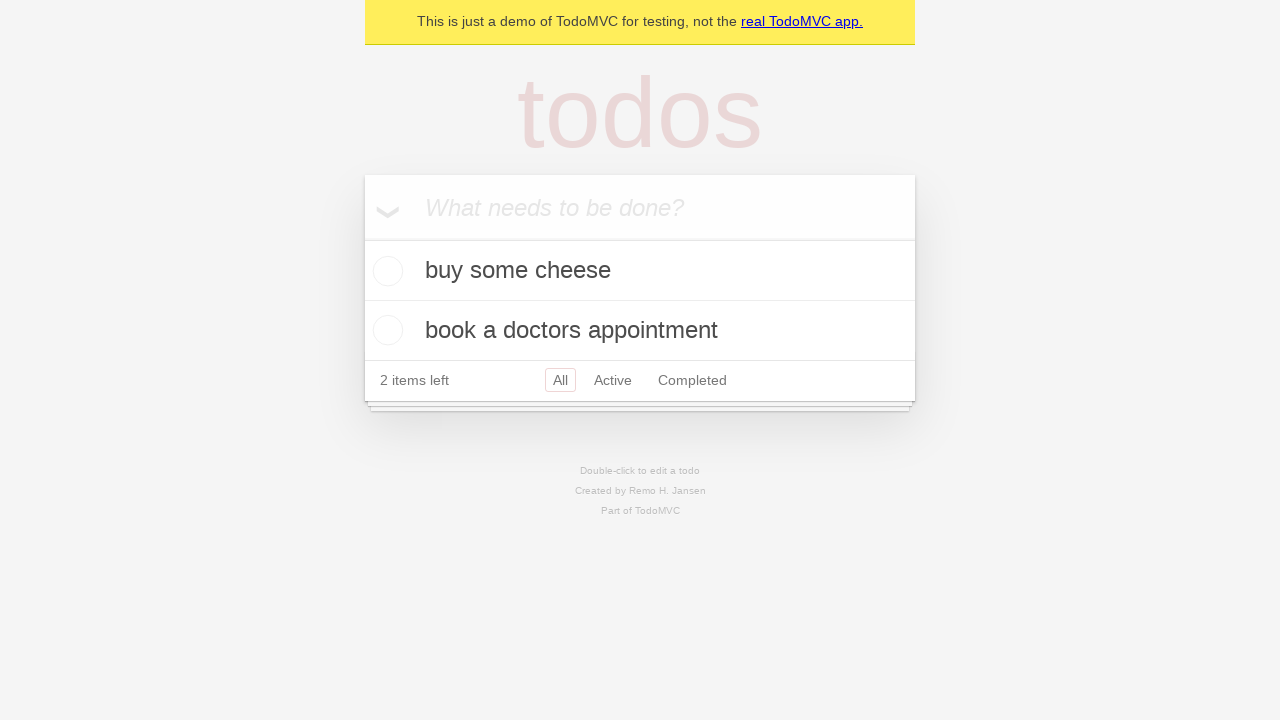

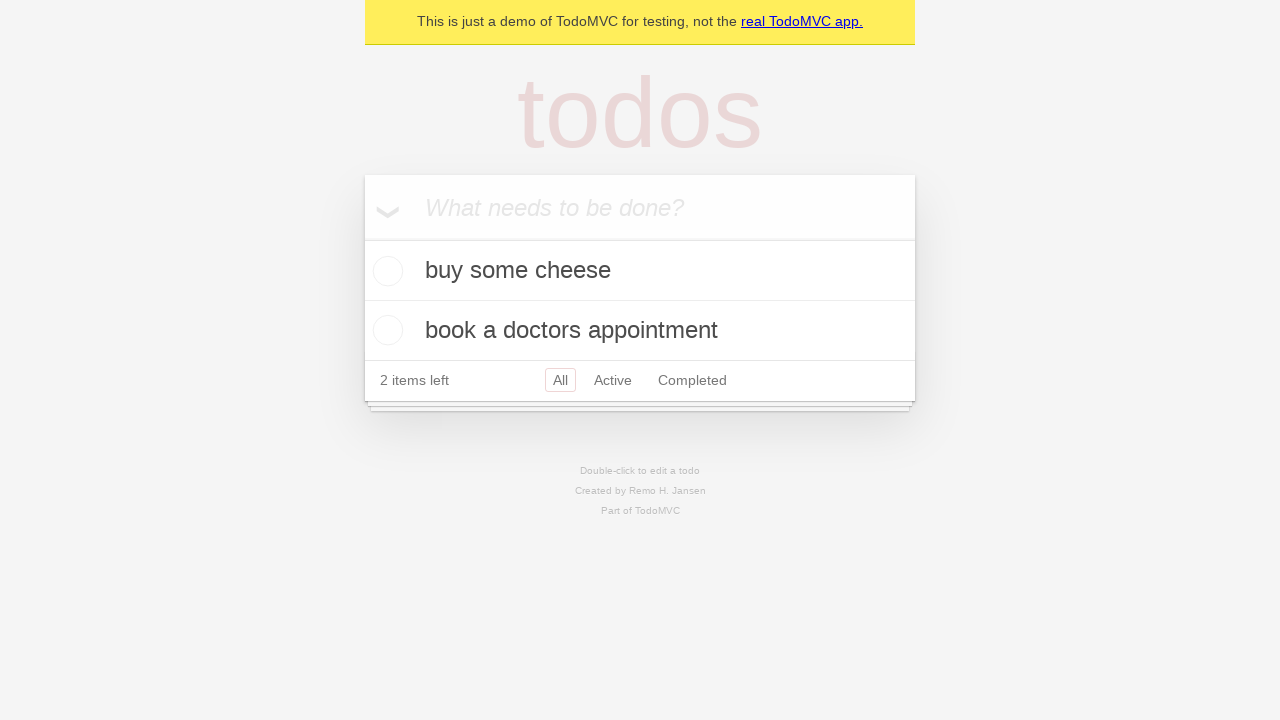